Navigates to the YTMonster website homepage

Starting URL: https://www.ytmonster.net/

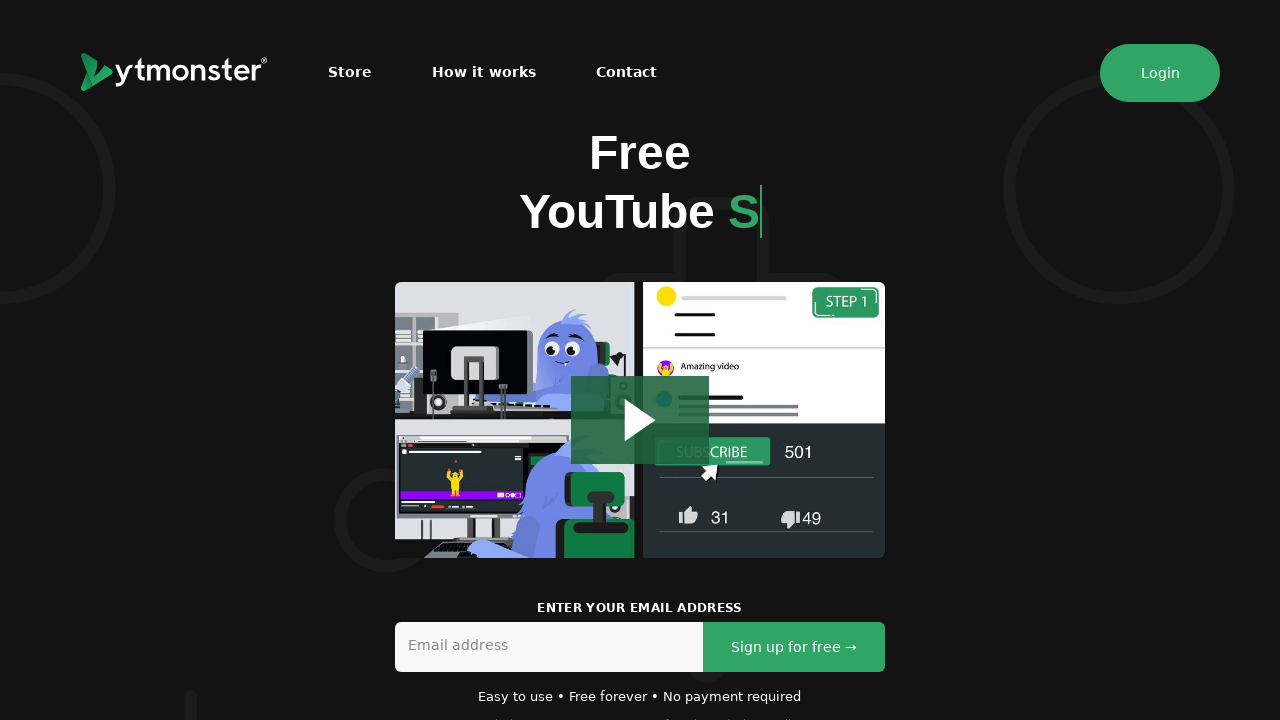

Waited for DOM content to load on YTMonster homepage
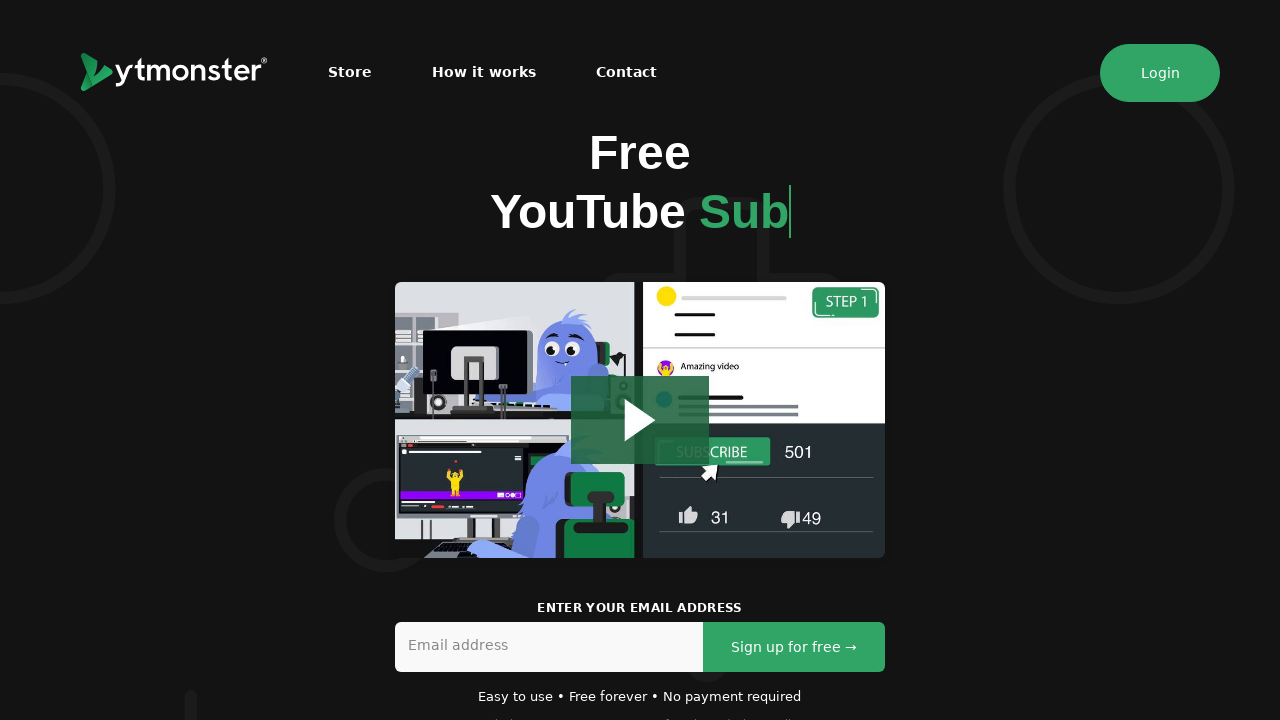

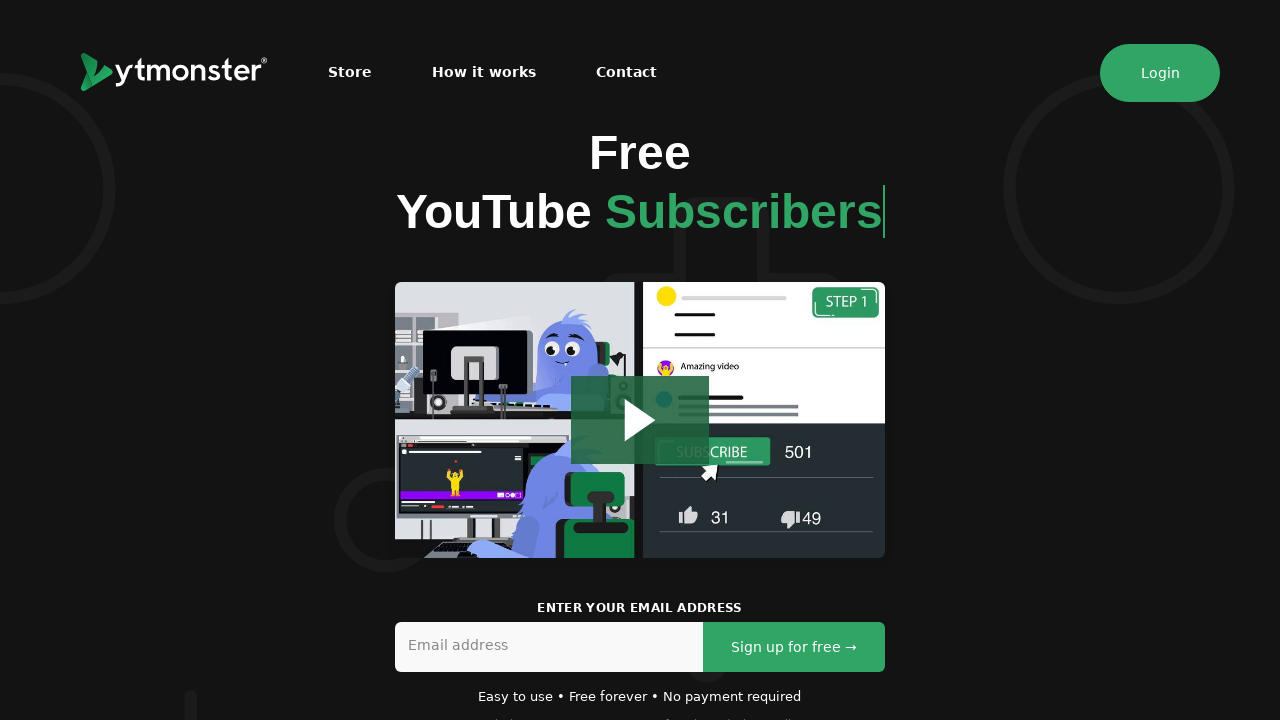